Tests Radio Button 1 by clicking it and verifying selection

Starting URL: https://rahulshettyacademy.com/AutomationPractice/

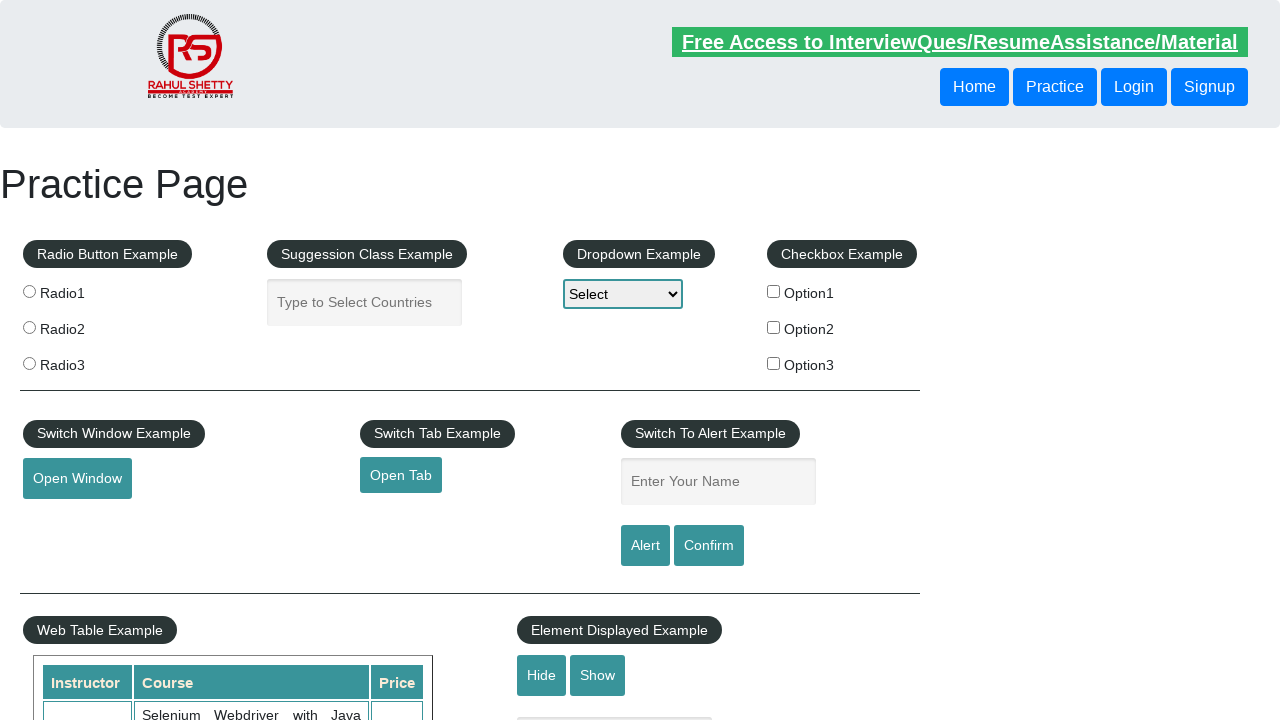

Verified page title is 'Practice Page'
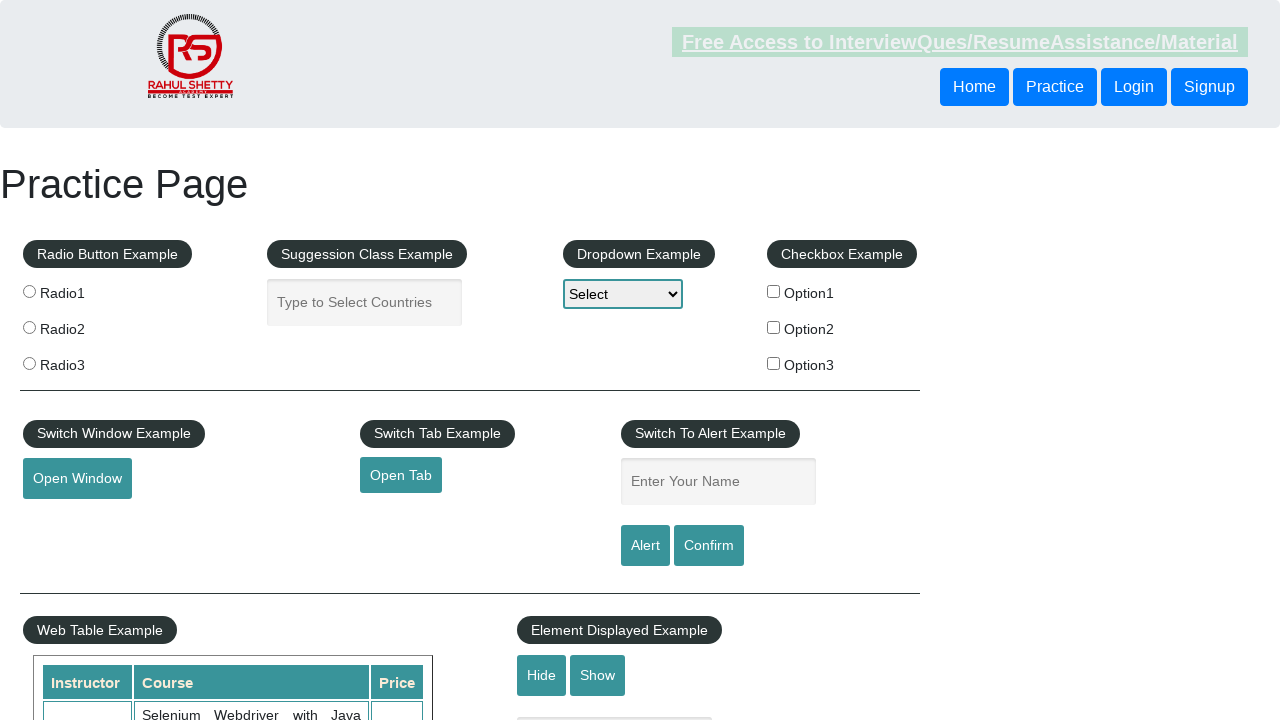

Clicked Radio Button 1 at (29, 291) on #radio-btn-example > fieldset > label:nth-child(2) > input
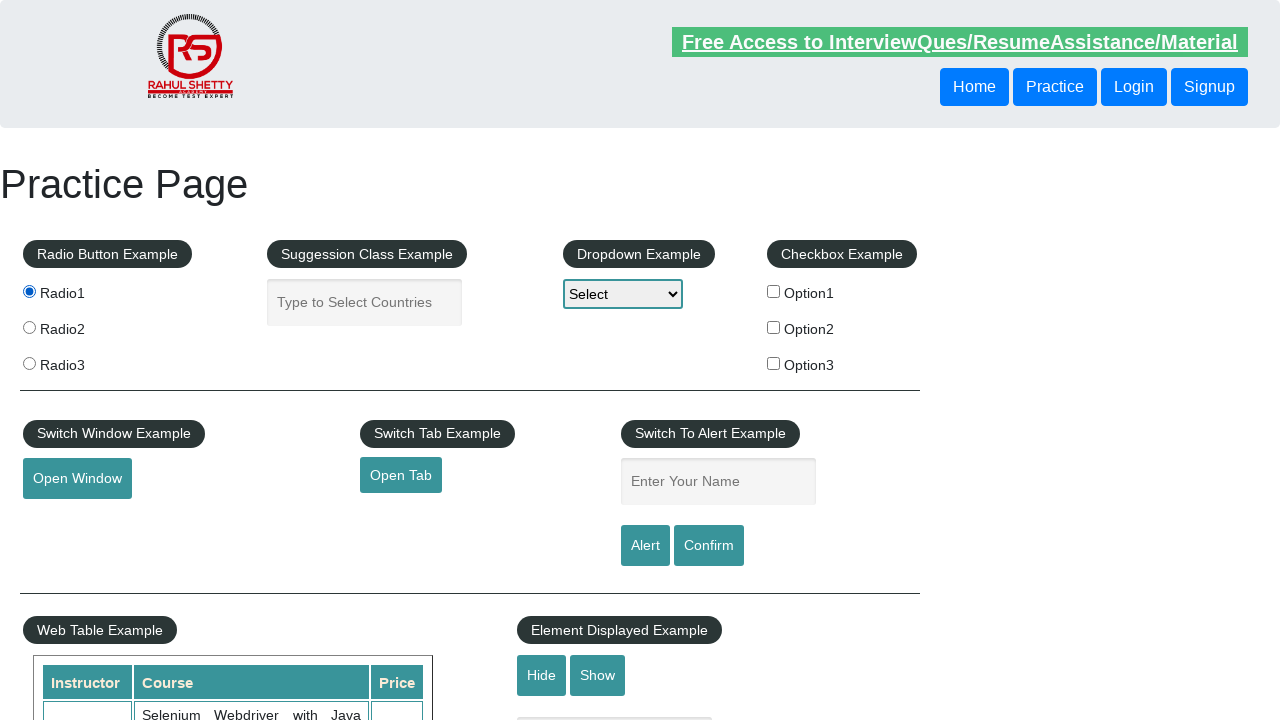

Radio button section loaded and verified
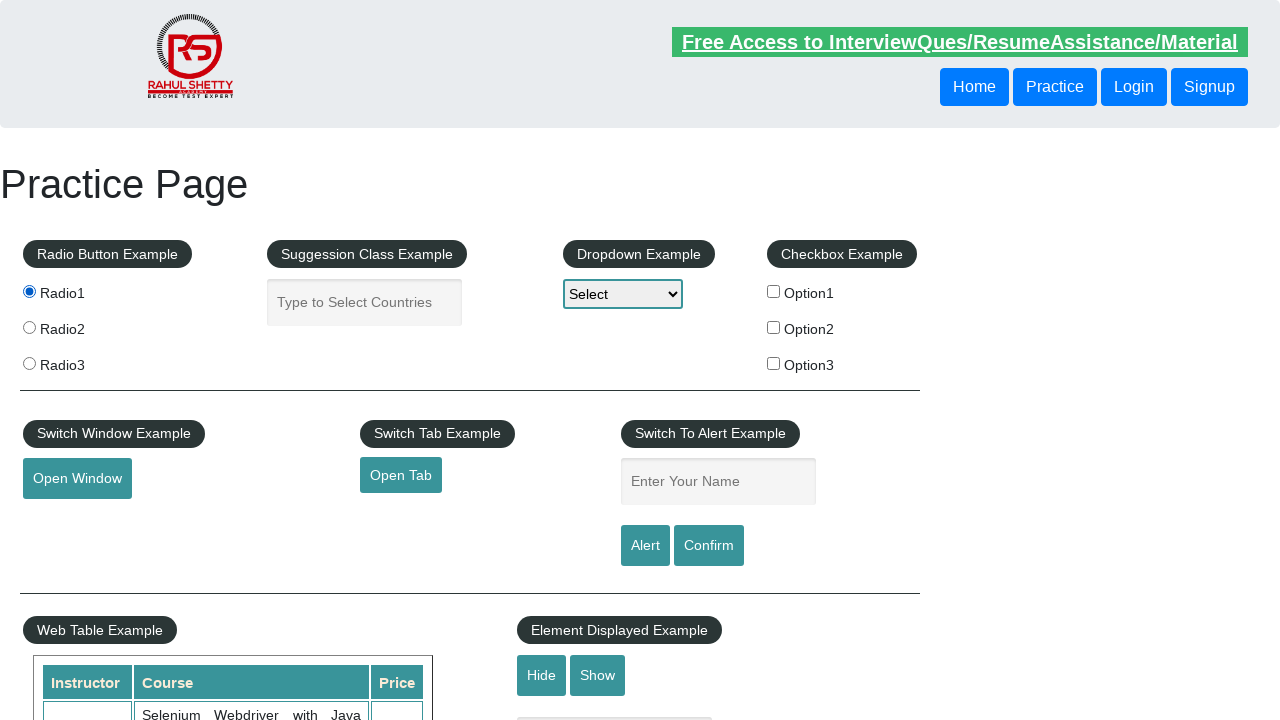

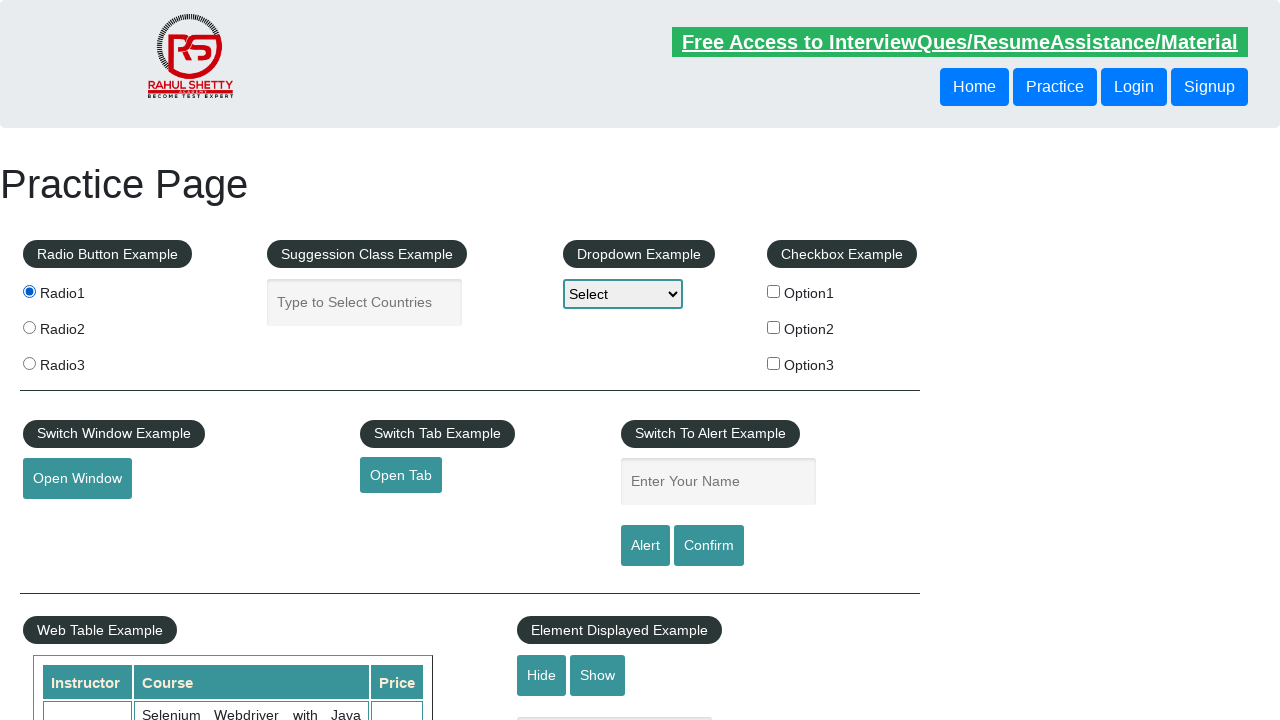